Tests a Svelte Vite application by clicking a counter button that starts at 0

Starting URL: https://chriswongatcuhk.github.io/svelte-vite-app/

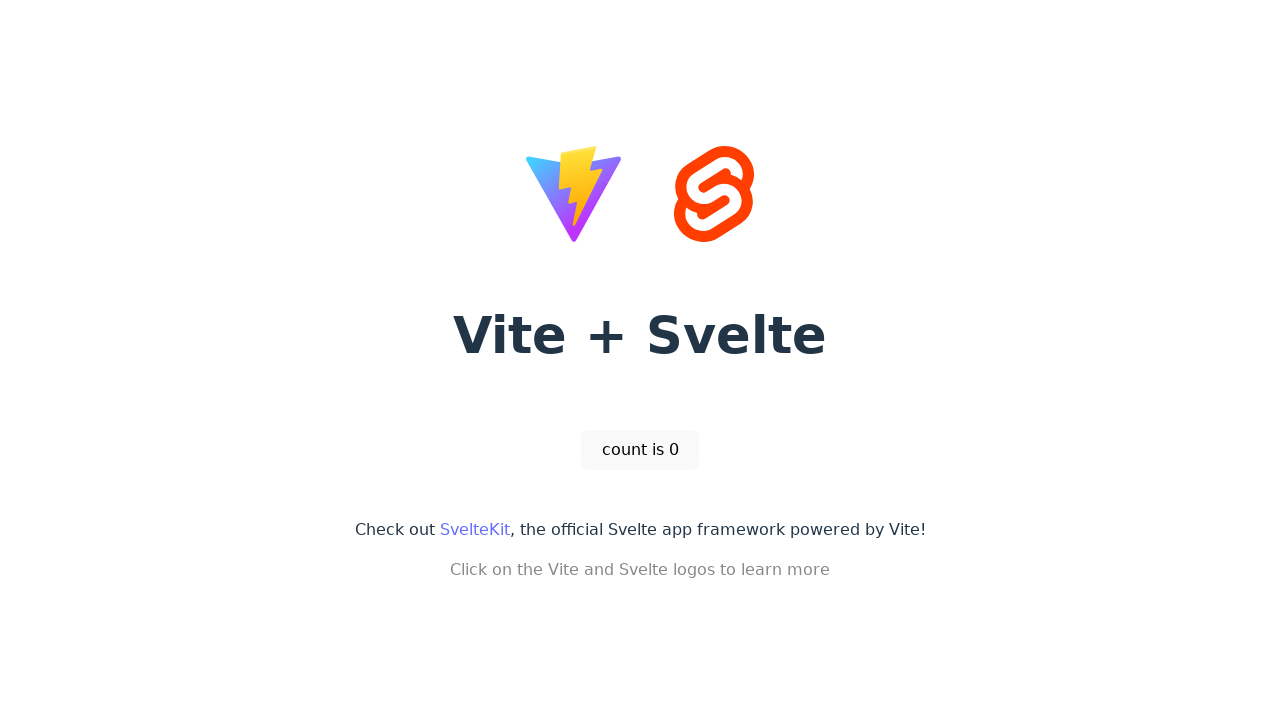

Clicked counter button starting at 0 at (640, 450) on internal:role=button[name="count is 0"i]
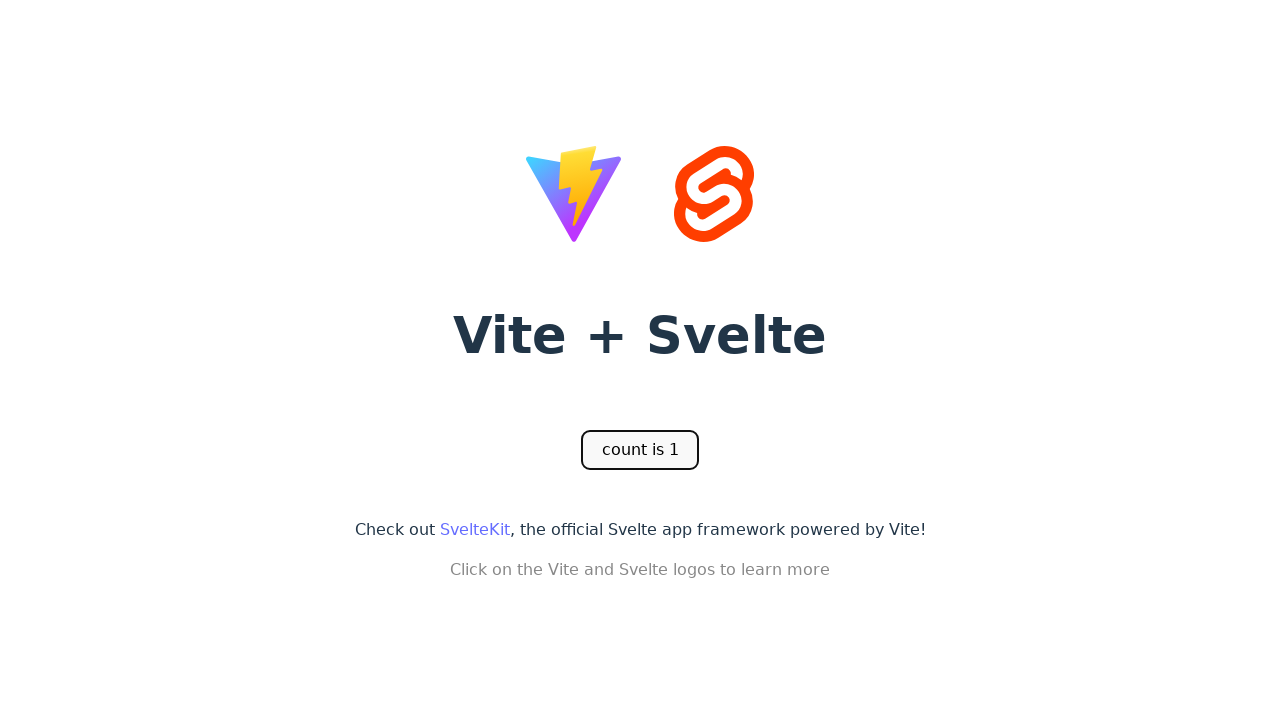

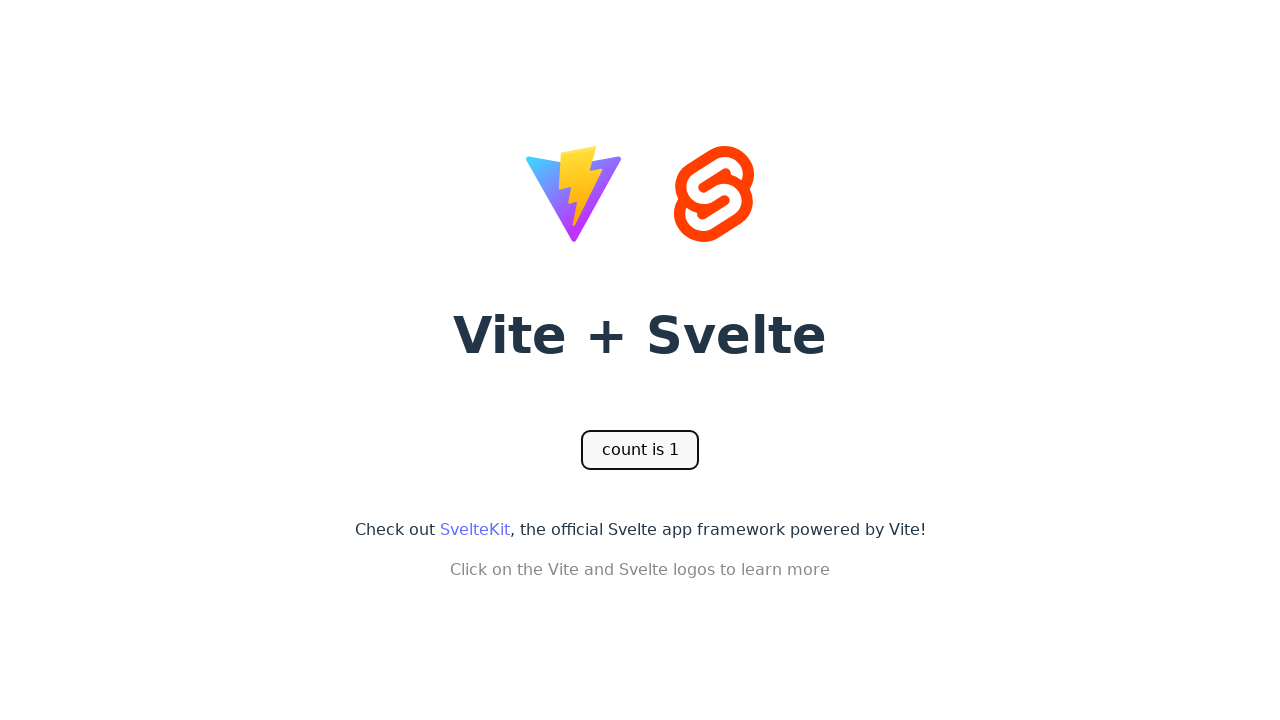